Tests that the "Clear completed" button is hidden when there are no completed items.

Starting URL: https://demo.playwright.dev/todomvc

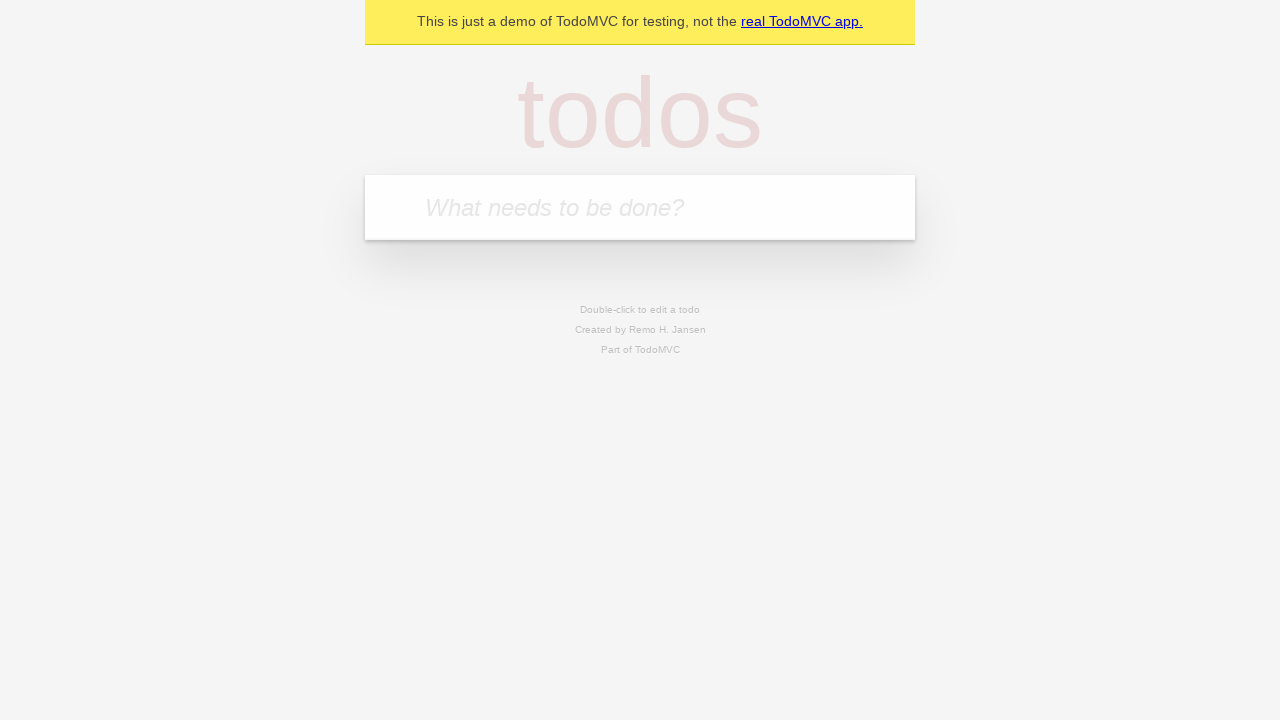

Filled input field with first todo 'buy some cheese' on internal:attr=[placeholder="What needs to be done?"i]
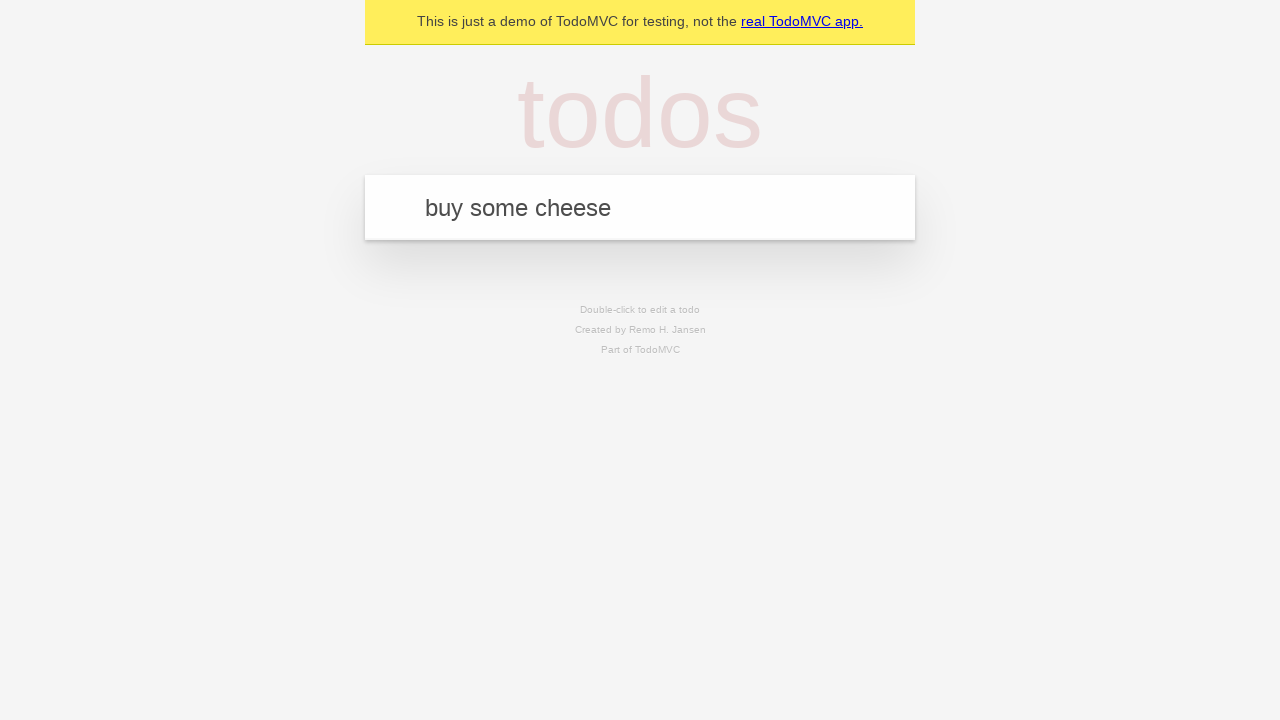

Pressed Enter to add first todo on internal:attr=[placeholder="What needs to be done?"i]
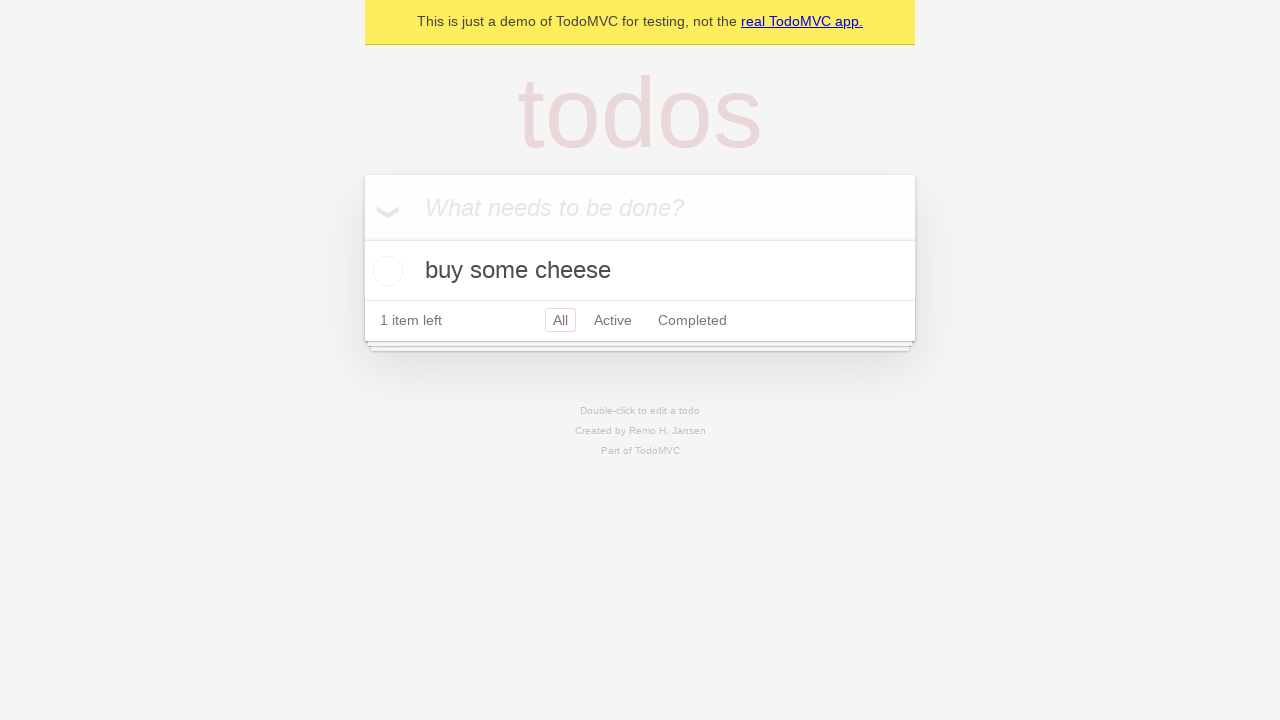

Filled input field with second todo 'feed the cat' on internal:attr=[placeholder="What needs to be done?"i]
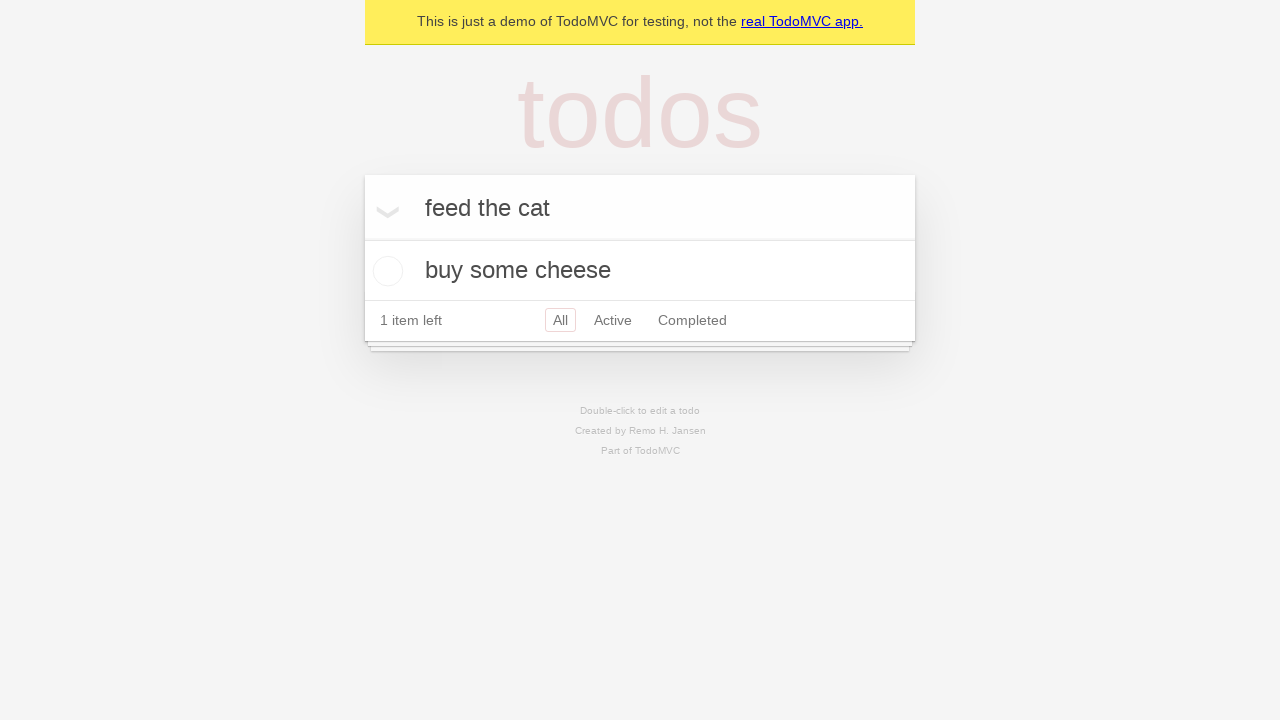

Pressed Enter to add second todo on internal:attr=[placeholder="What needs to be done?"i]
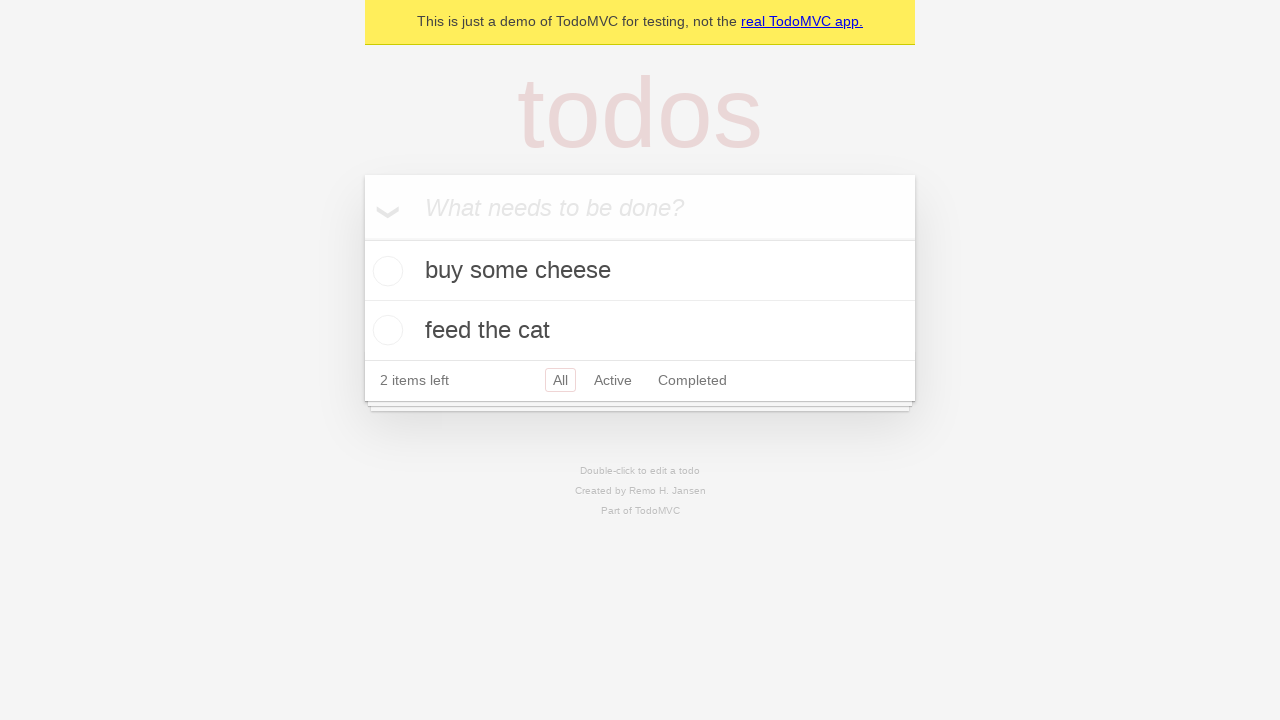

Filled input field with third todo 'book a doctors appointment' on internal:attr=[placeholder="What needs to be done?"i]
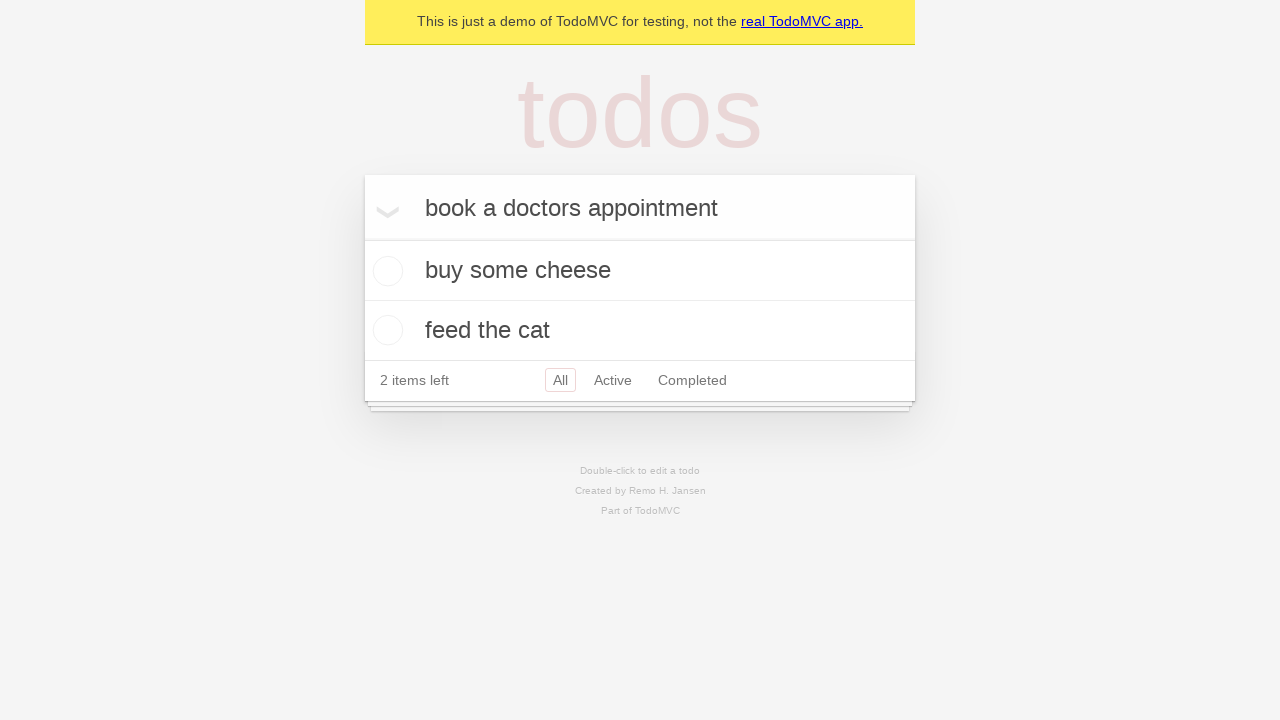

Pressed Enter to add third todo on internal:attr=[placeholder="What needs to be done?"i]
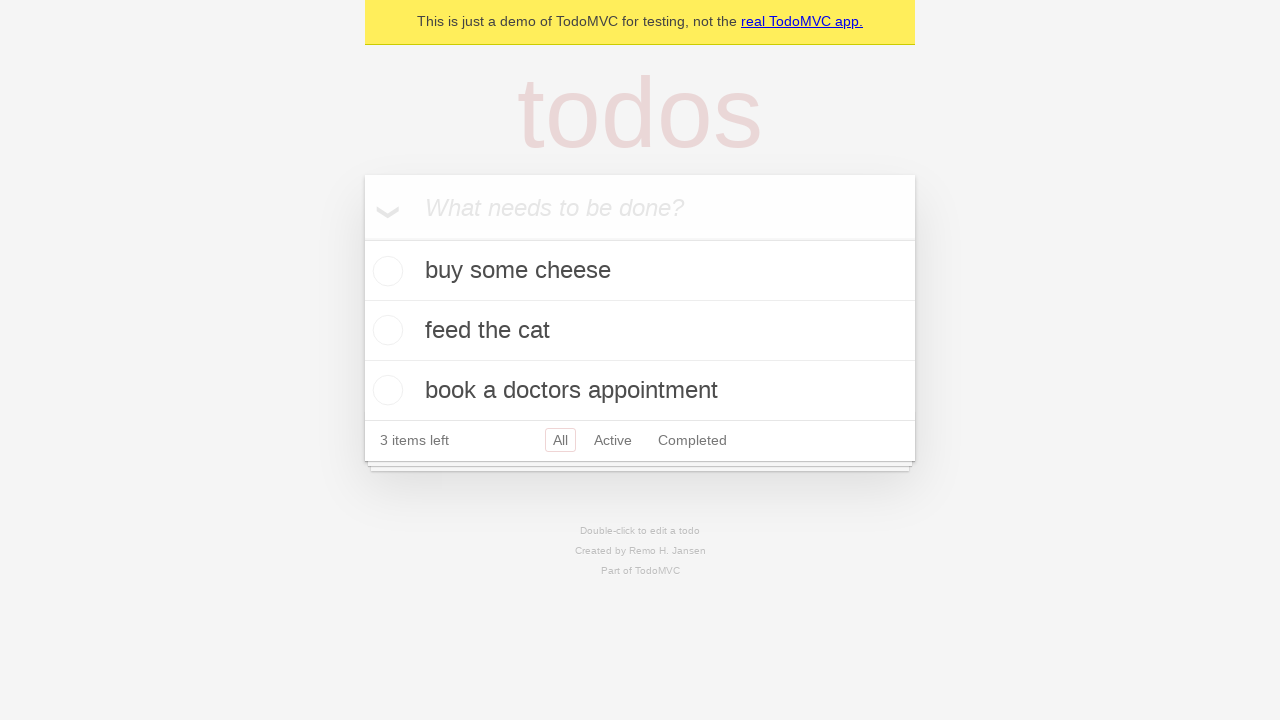

Checked the first todo item as completed at (385, 271) on .todo-list li .toggle >> nth=0
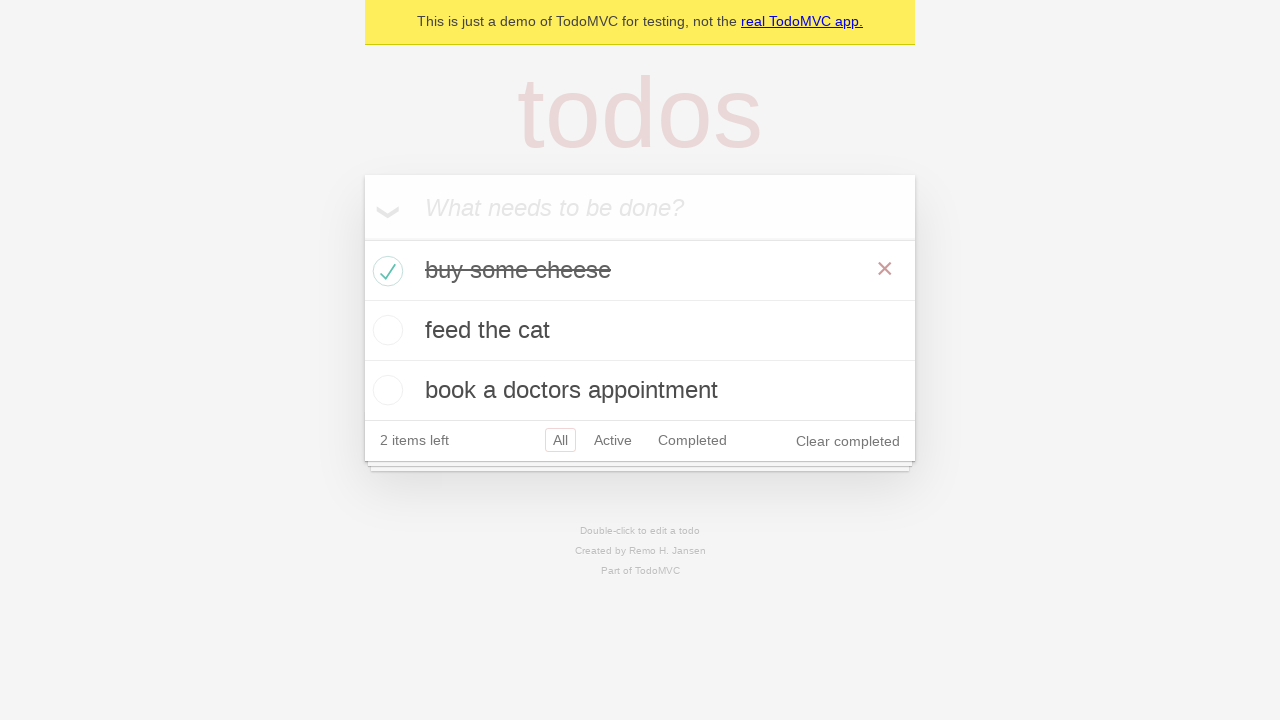

Clicked 'Clear completed' button to remove completed items at (848, 441) on internal:role=button[name="Clear completed"i]
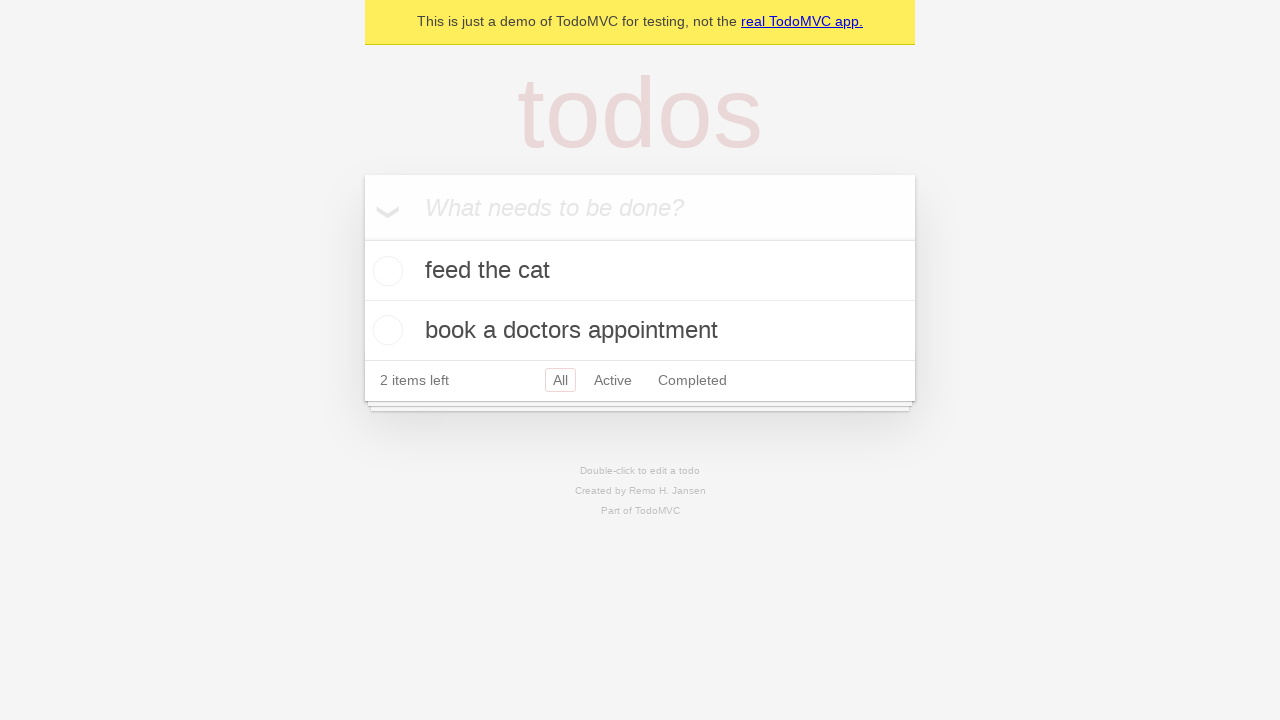

'Clear completed' button is now hidden as there are no completed items
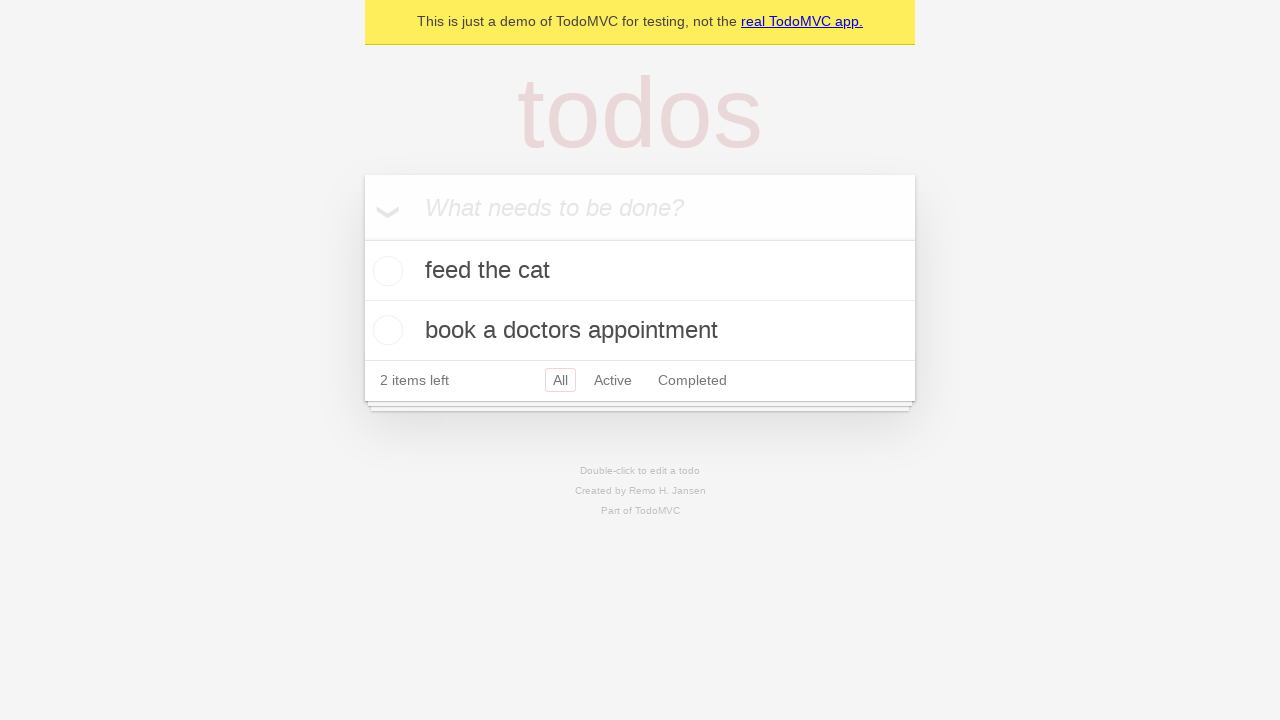

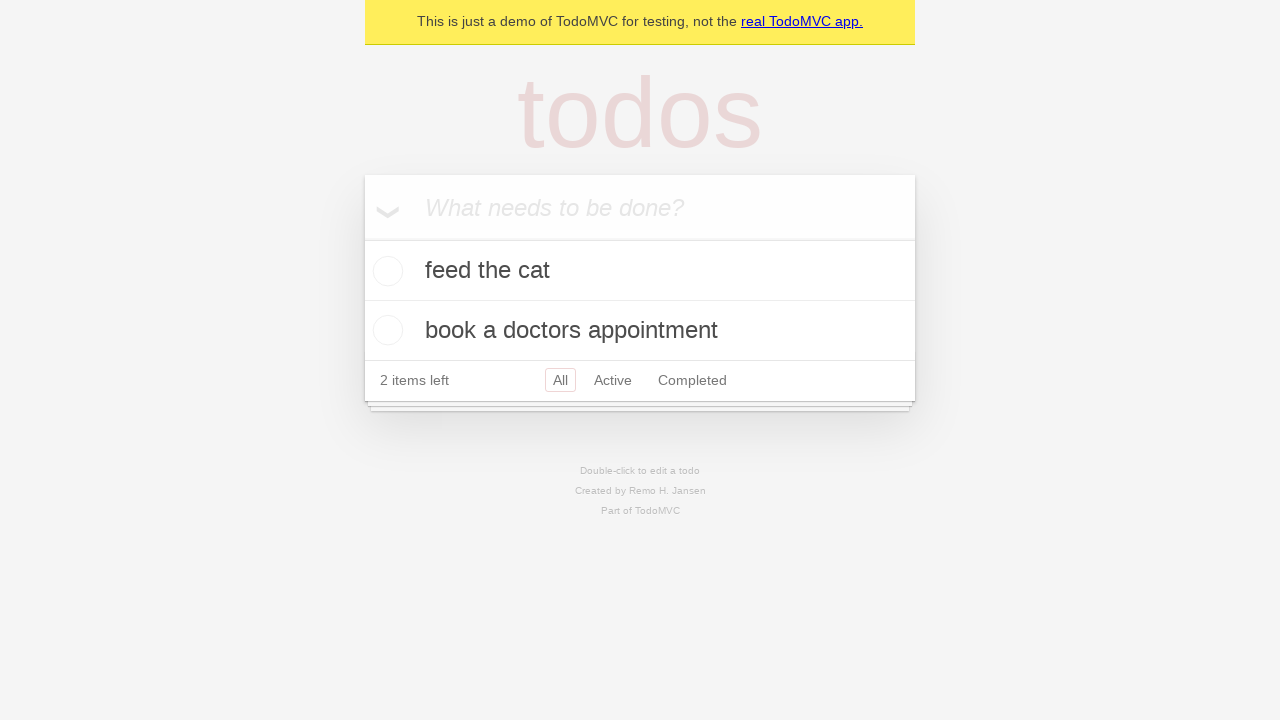